Tests window handling functionality by clicking a link that opens a new window, switching between the original and new windows, and verifying the URLs of both windows.

Starting URL: https://the-internet.herokuapp.com/windows

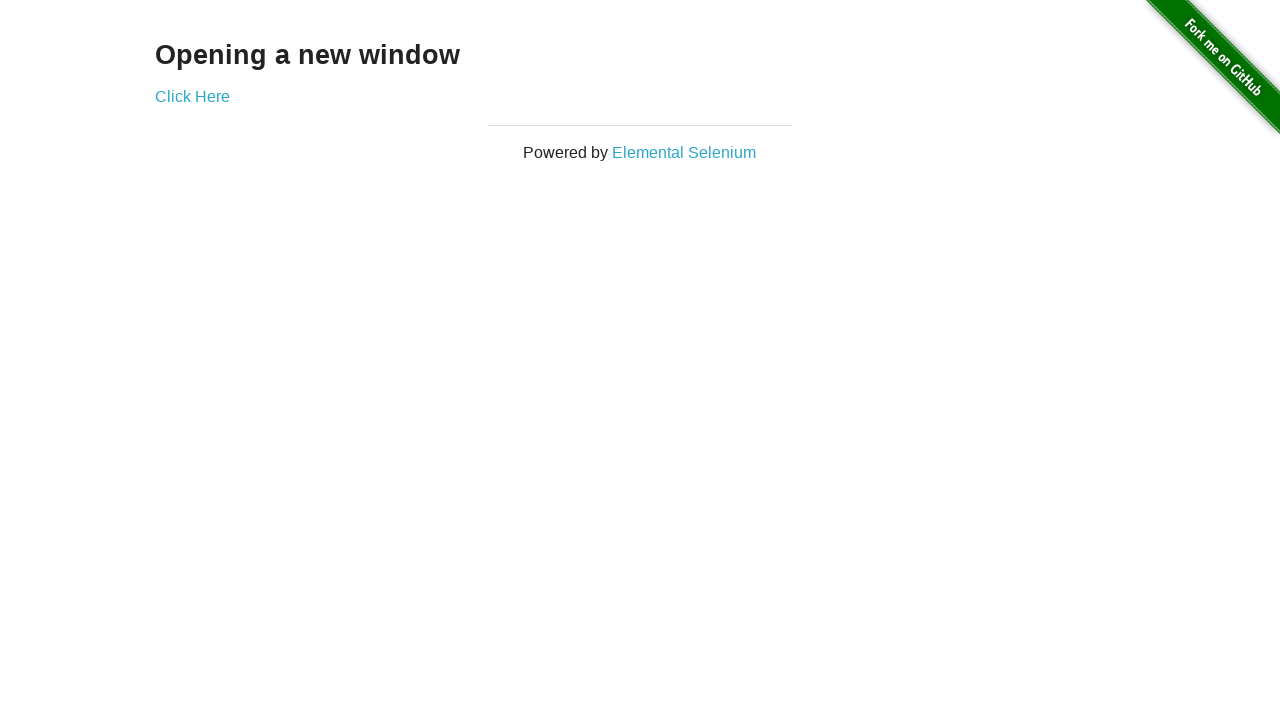

Verified initial URL is https://the-internet.herokuapp.com/windows
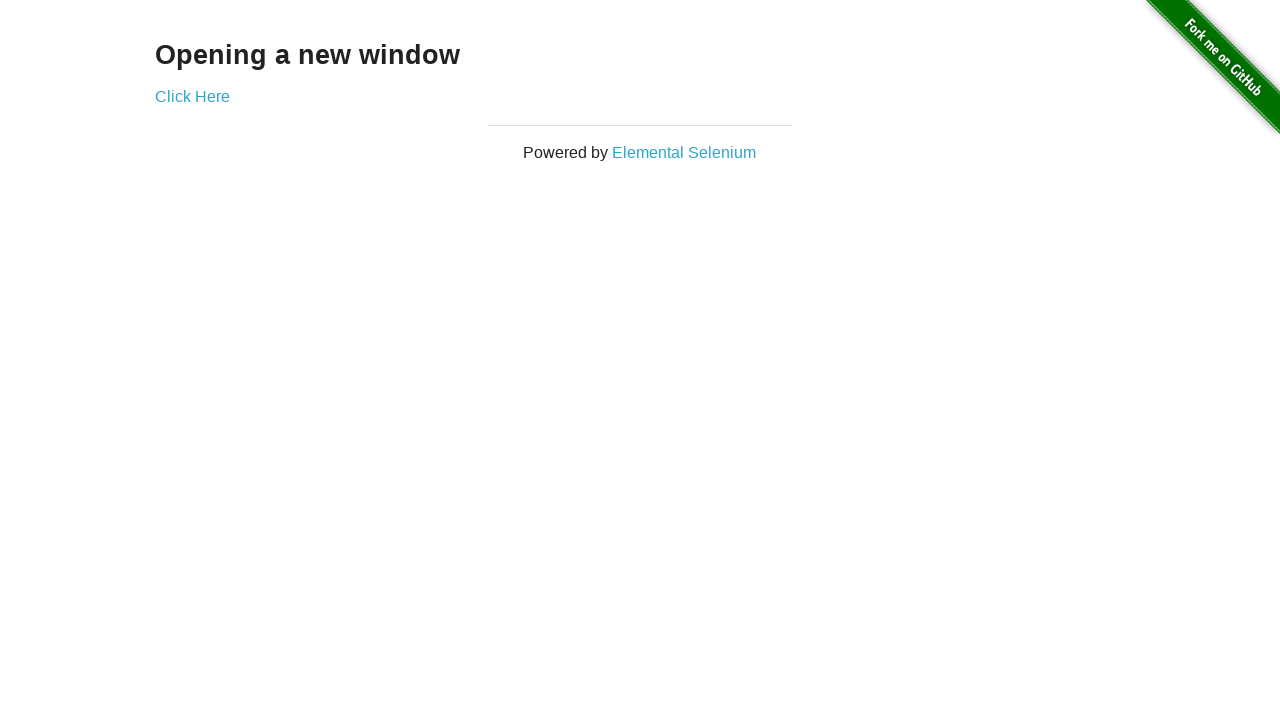

Clicked 'Click Here' link to open new window at (192, 96) on text=Click Here
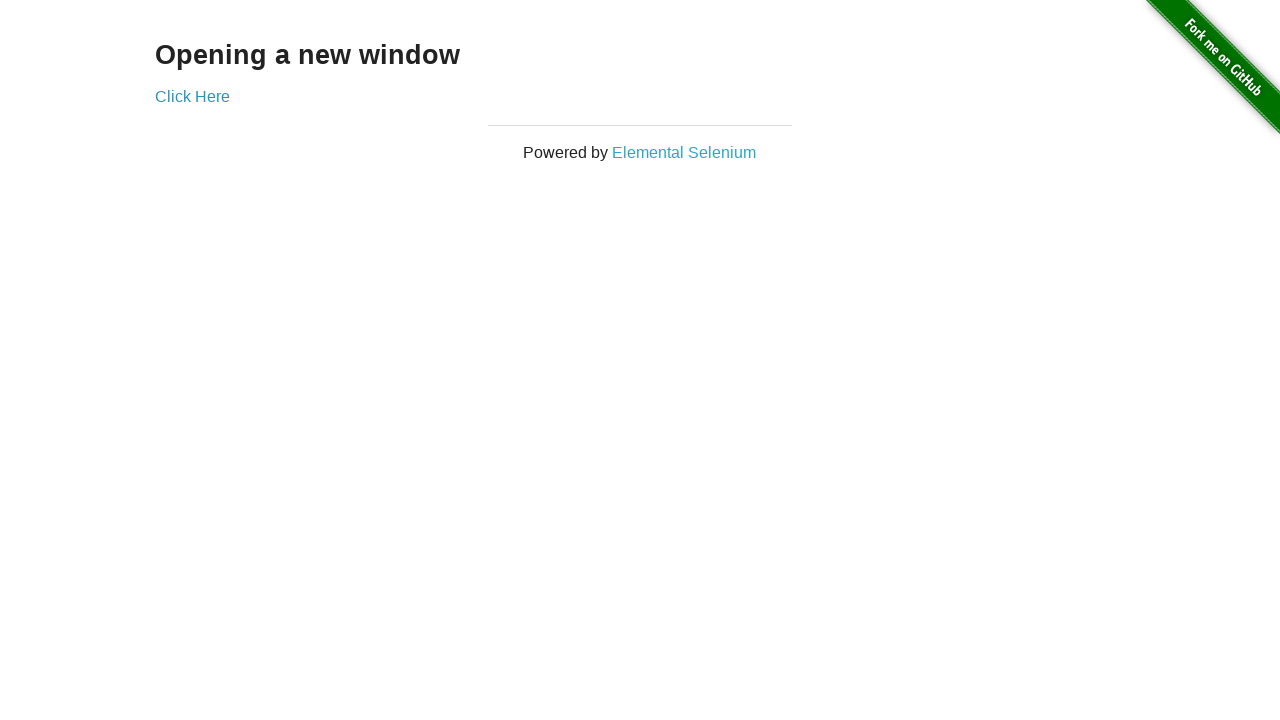

Captured new window reference
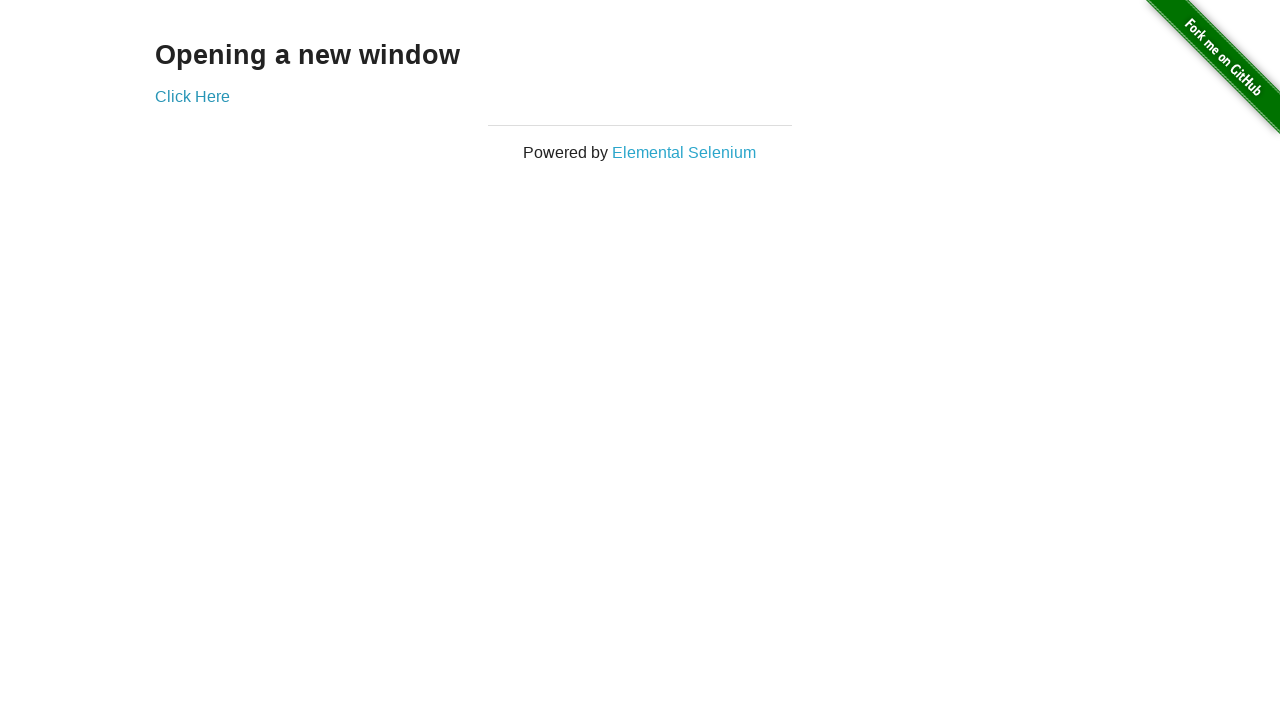

New window finished loading
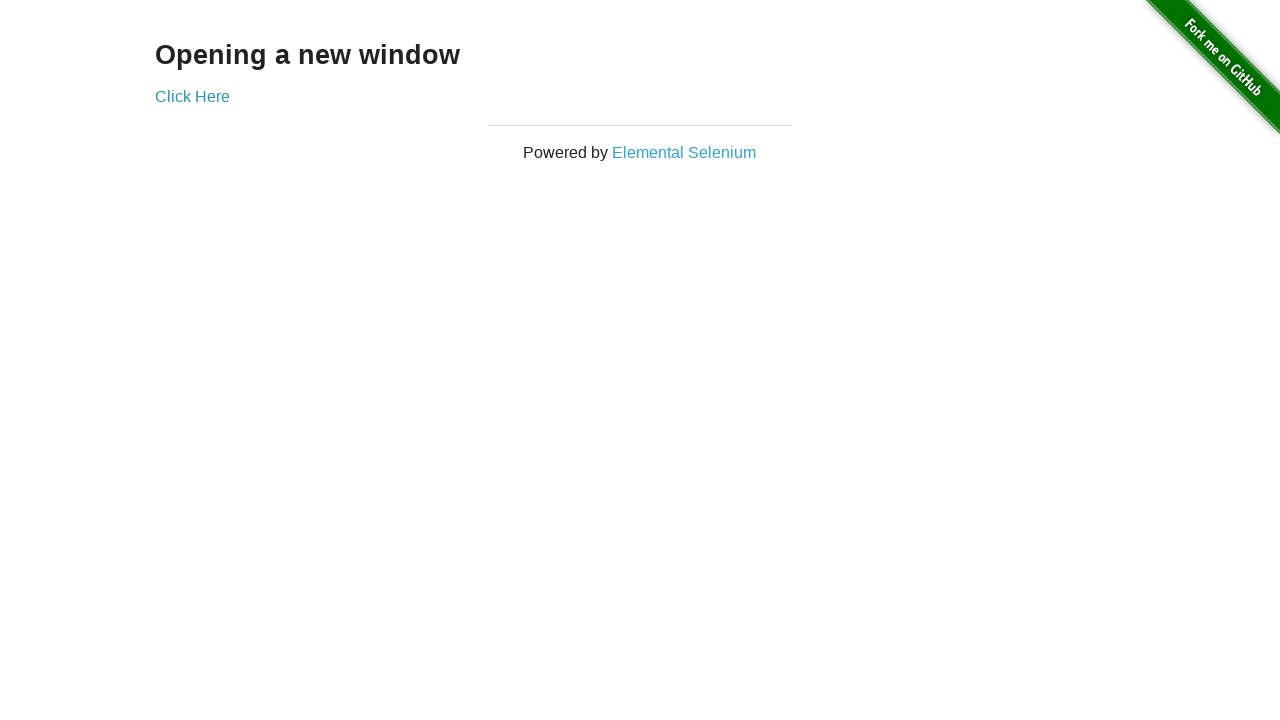

Verified new window URL is https://the-internet.herokuapp.com/windows/new
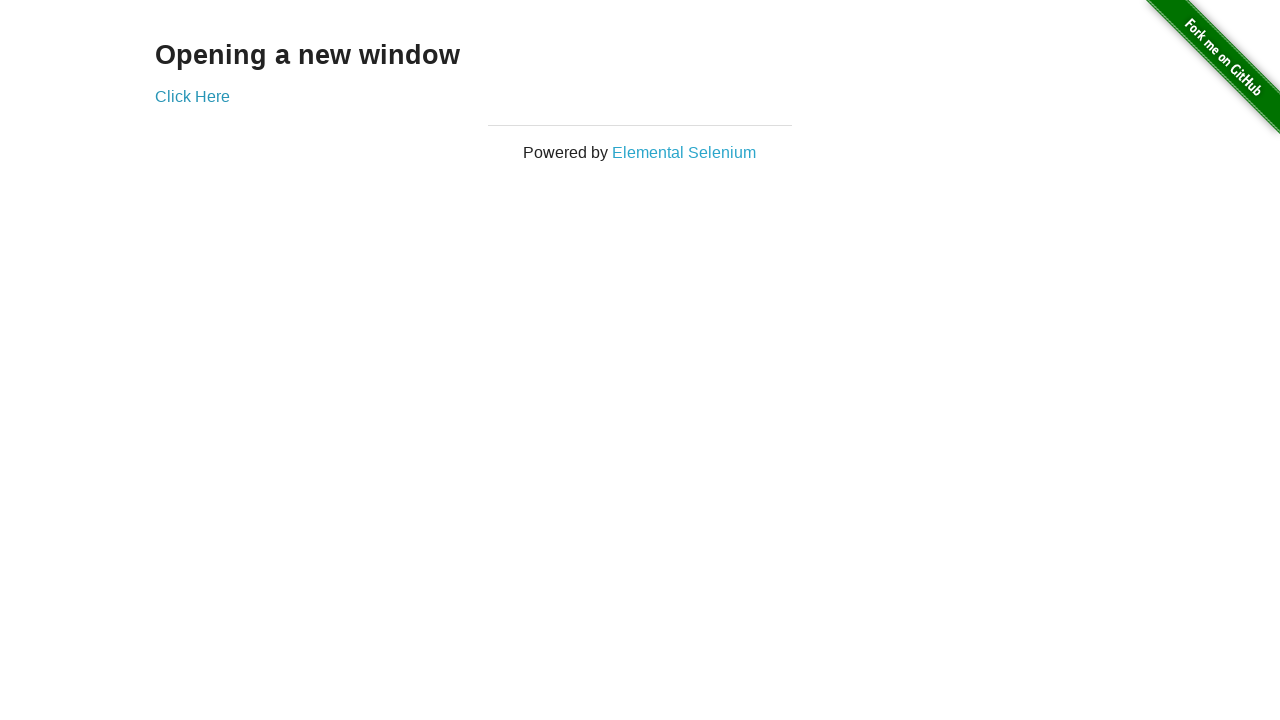

Switched back to original window
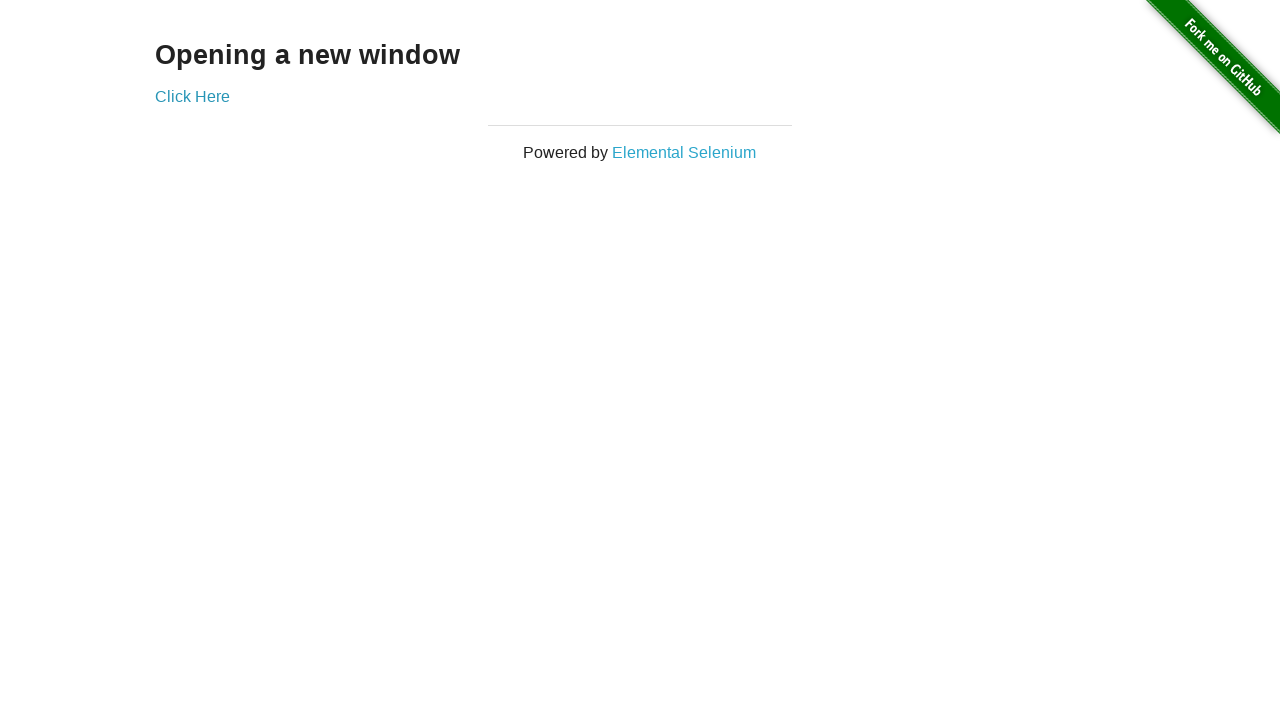

Verified original window URL is https://the-internet.herokuapp.com/windows
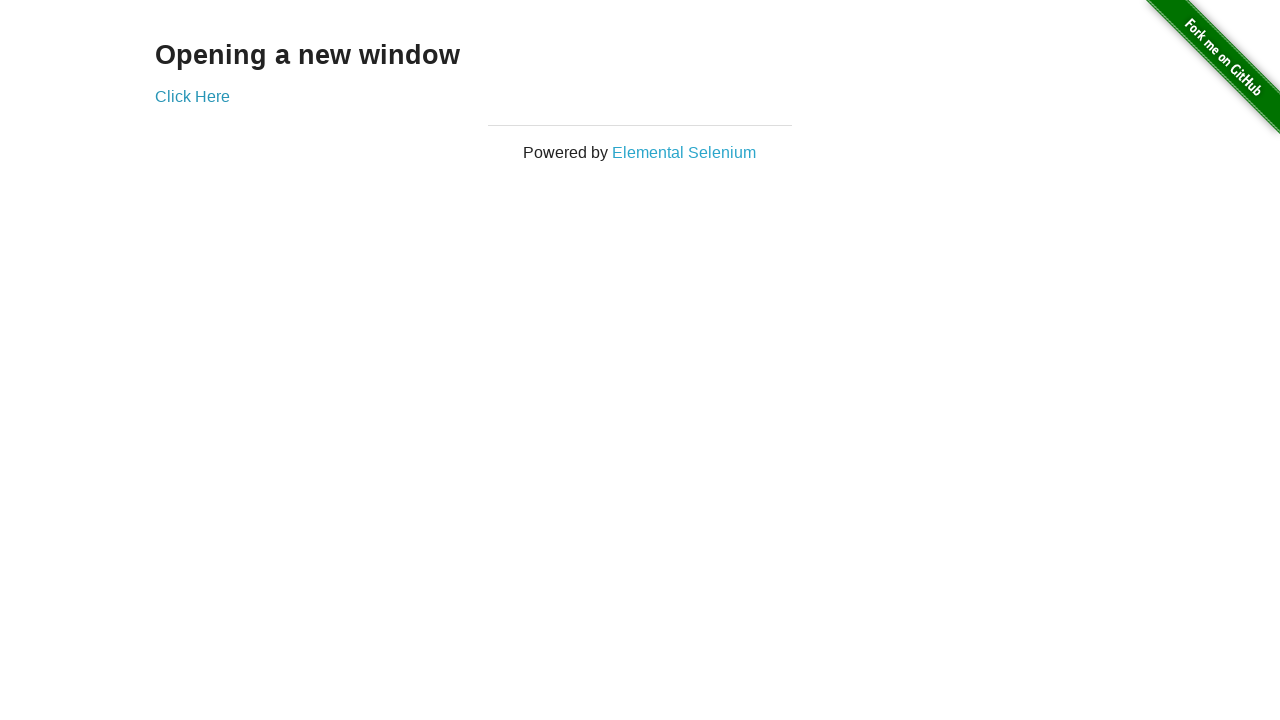

Switched to new window
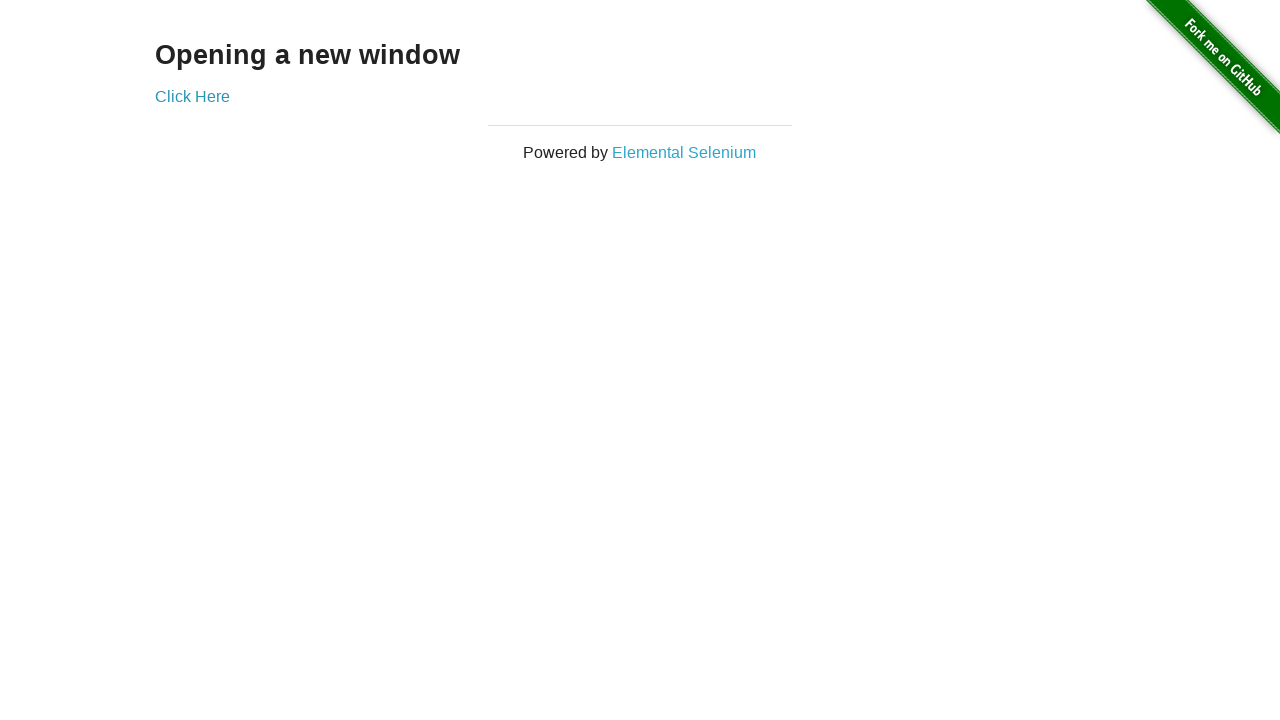

Verified new window URL is https://the-internet.herokuapp.com/windows/new
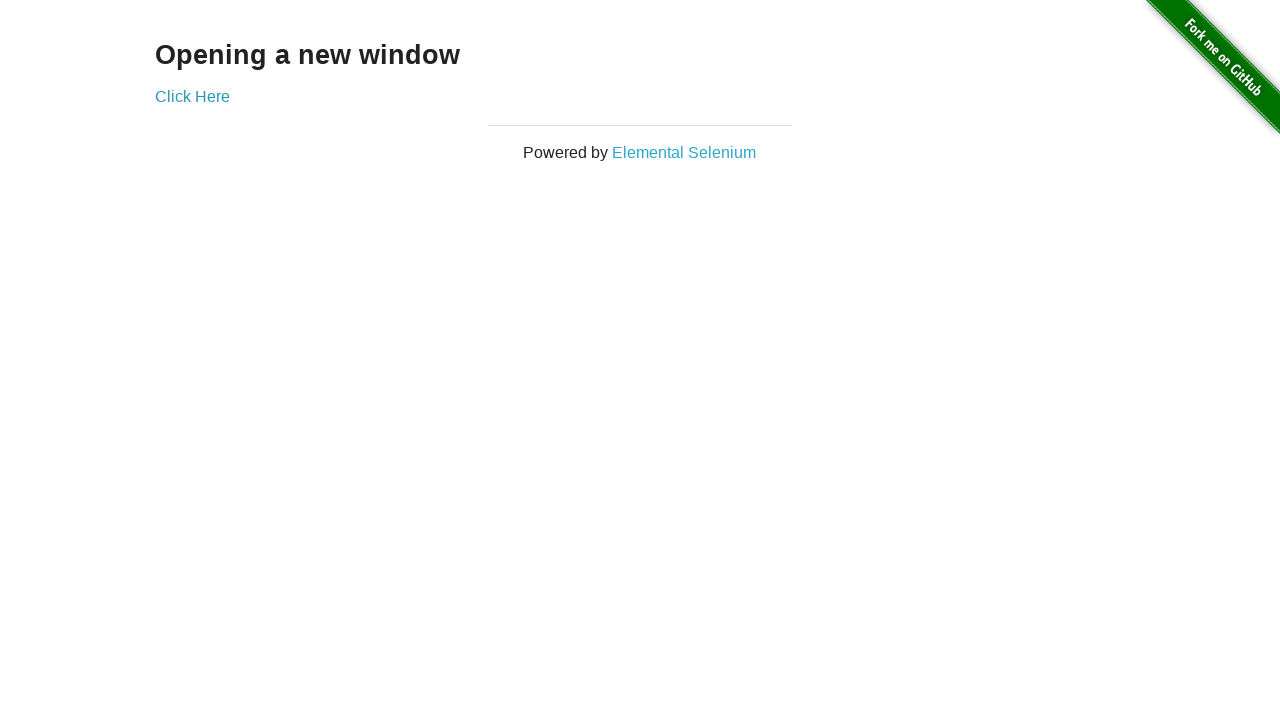

Switched back to original window again
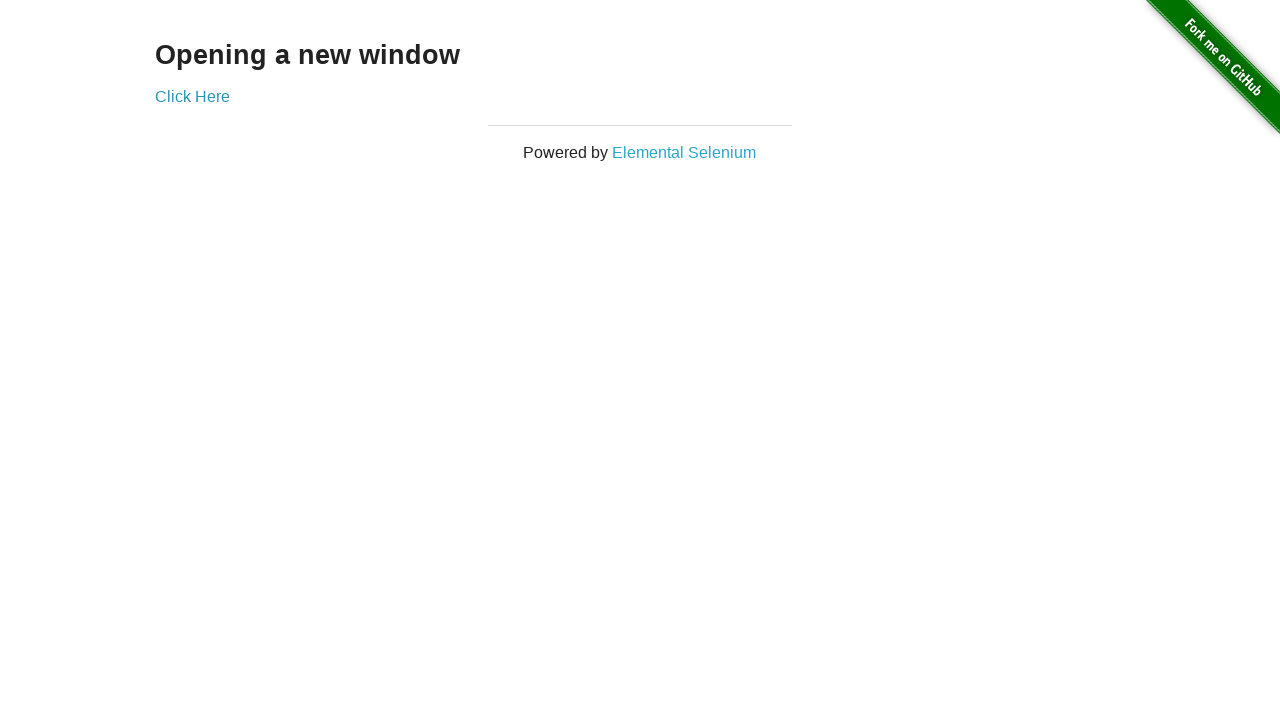

Verified original window URL is https://the-internet.herokuapp.com/windows
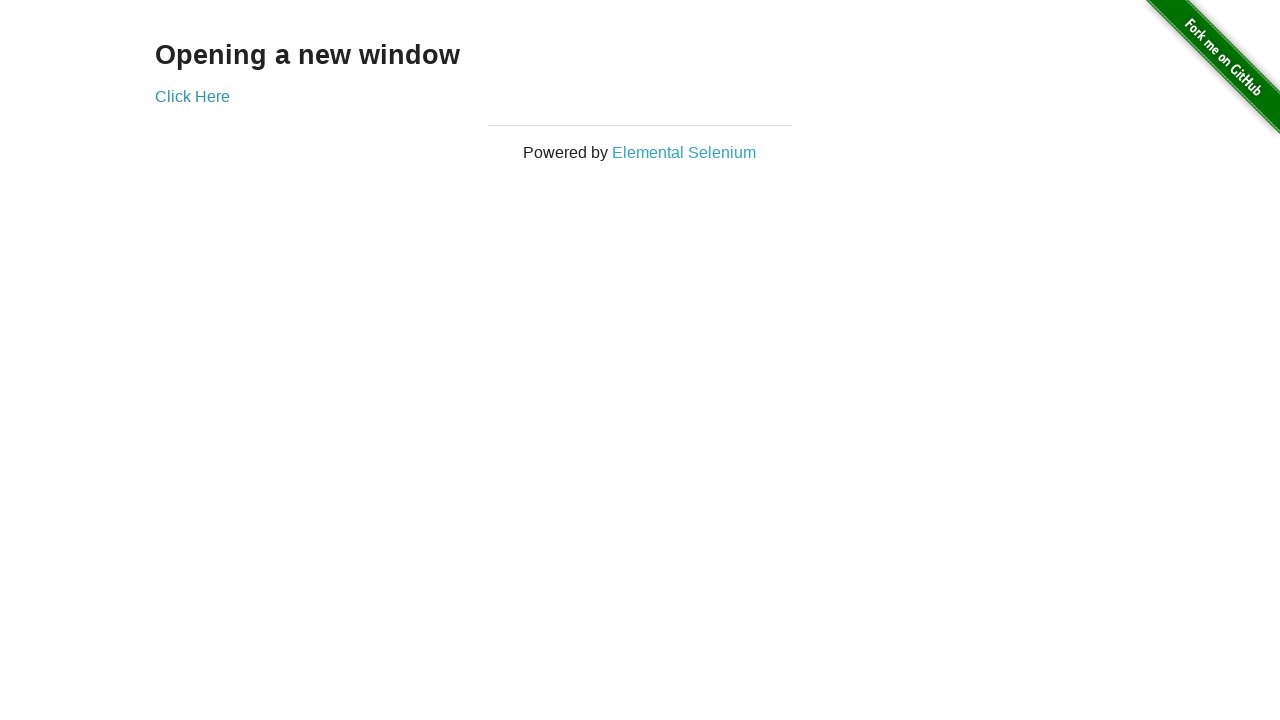

Switched to new window one more time
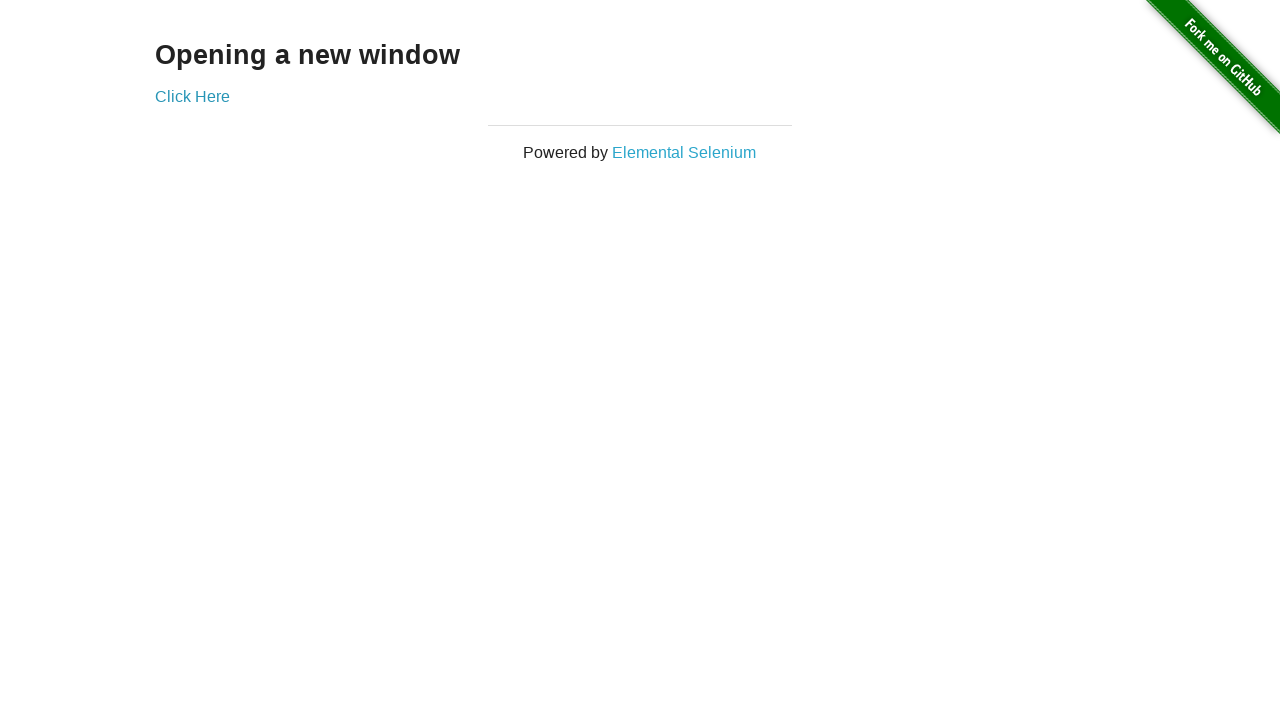

Verified new window URL is https://the-internet.herokuapp.com/windows/new
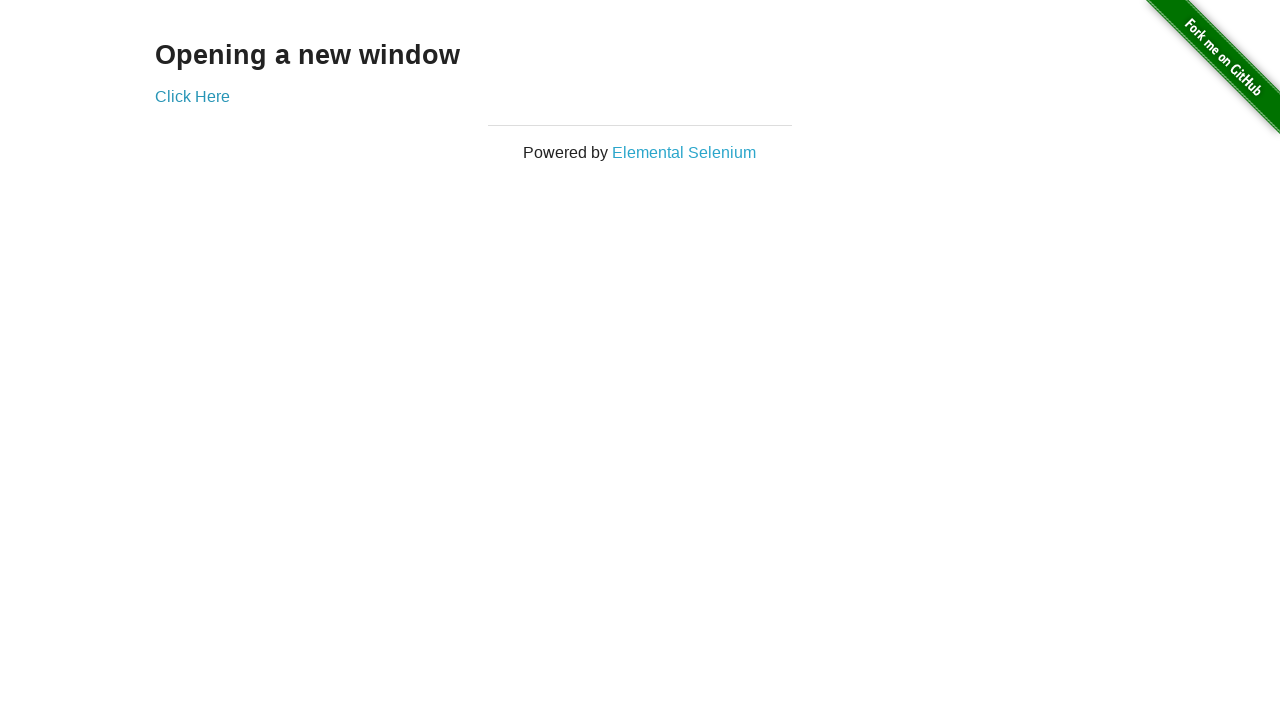

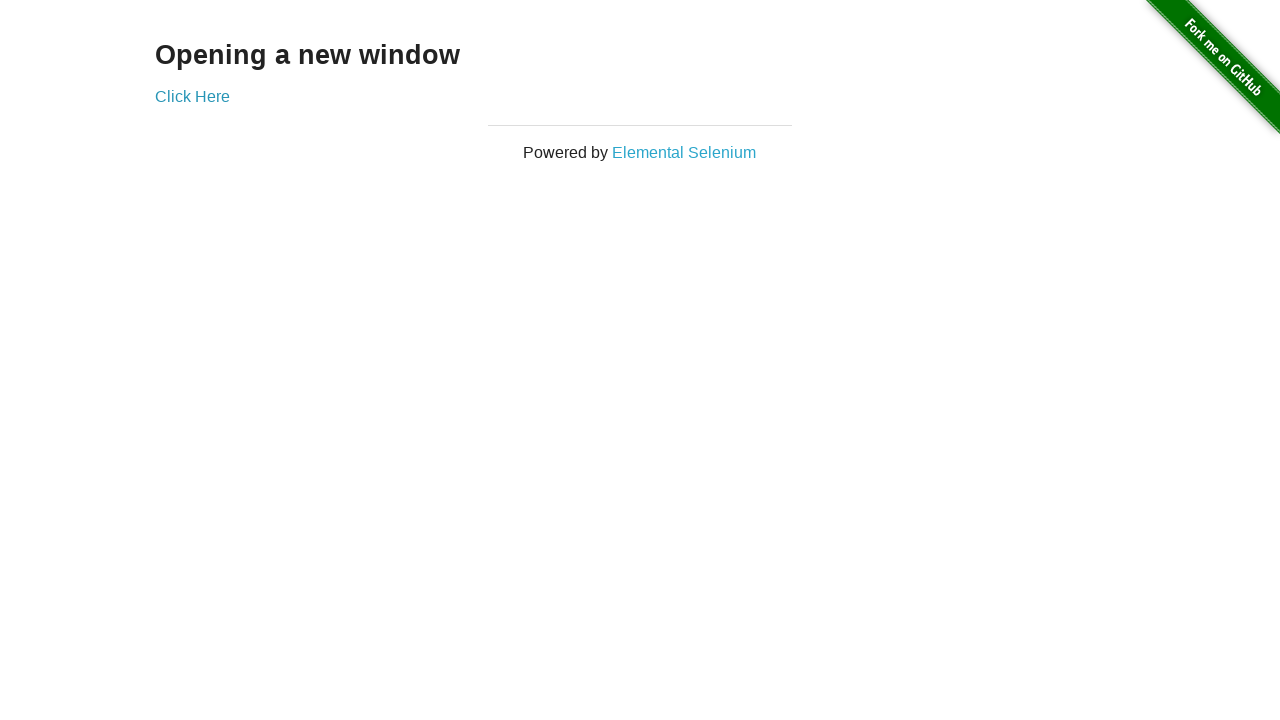